Tests drag and drop functionality on jQuery UI demo page by dragging an element into a droppable area within an iframe

Starting URL: https://jqueryui.com/droppable/

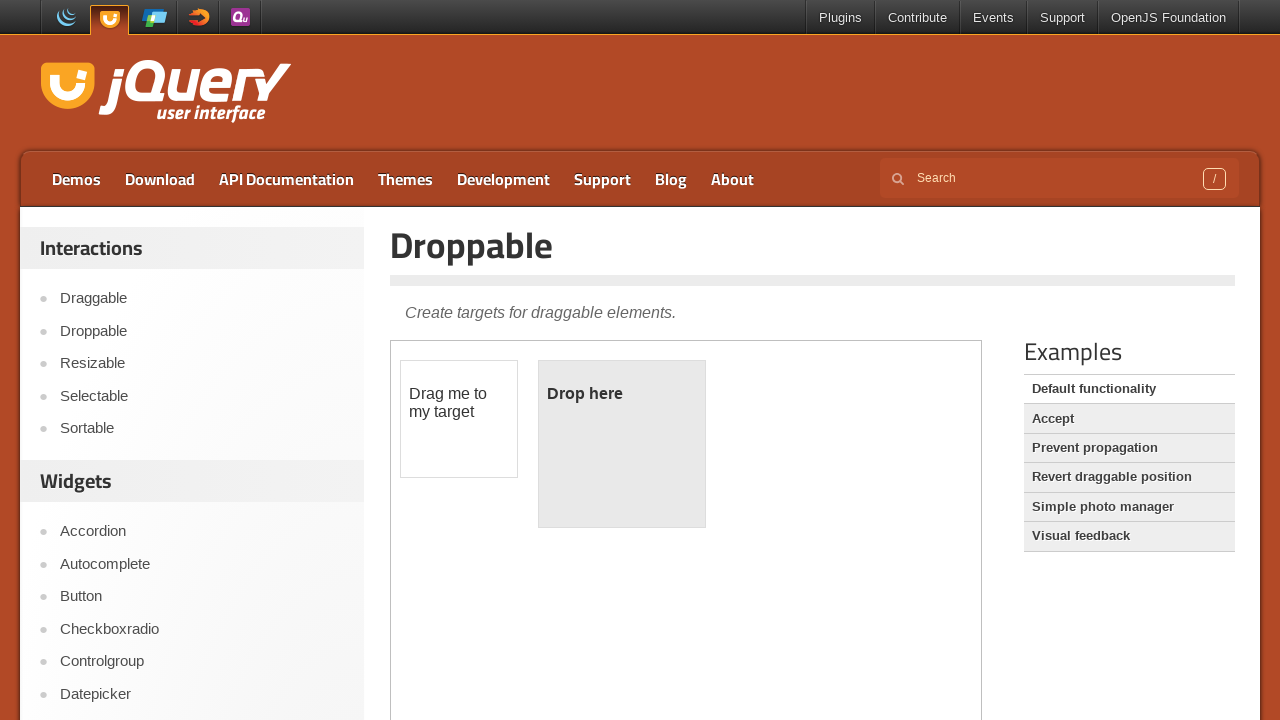

Located iframe with demo-frame class
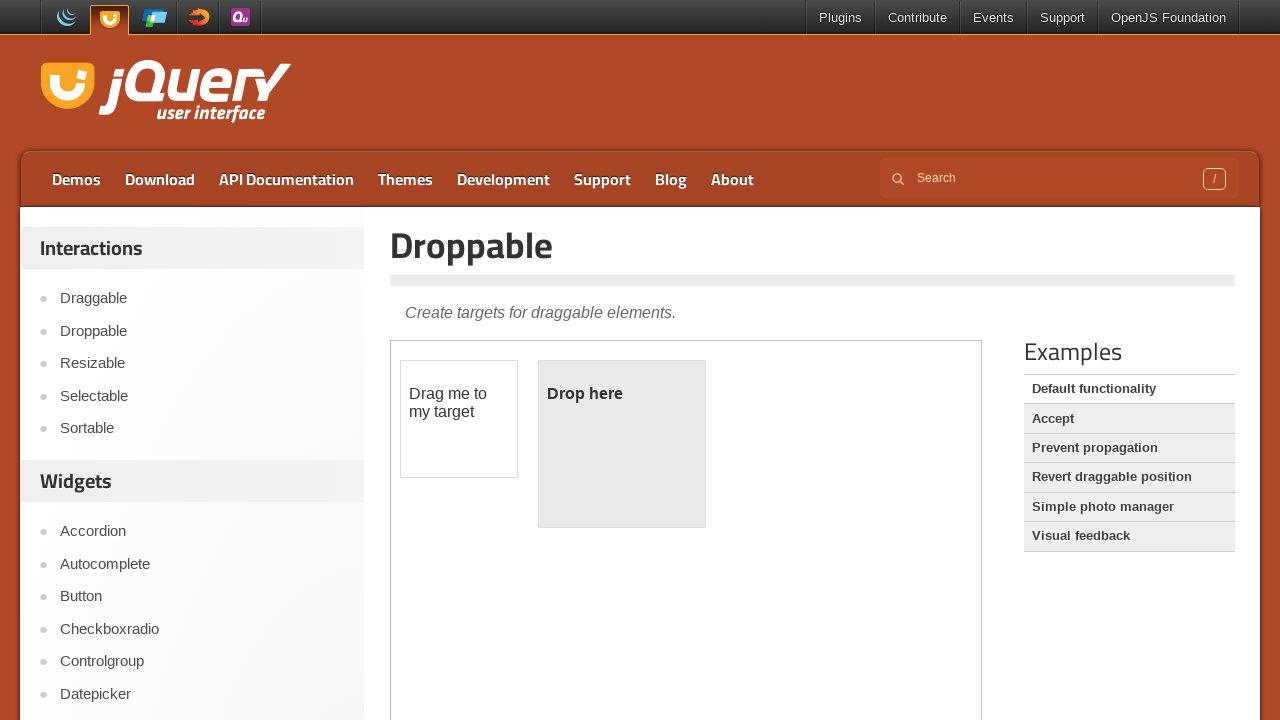

Located draggable element within iframe
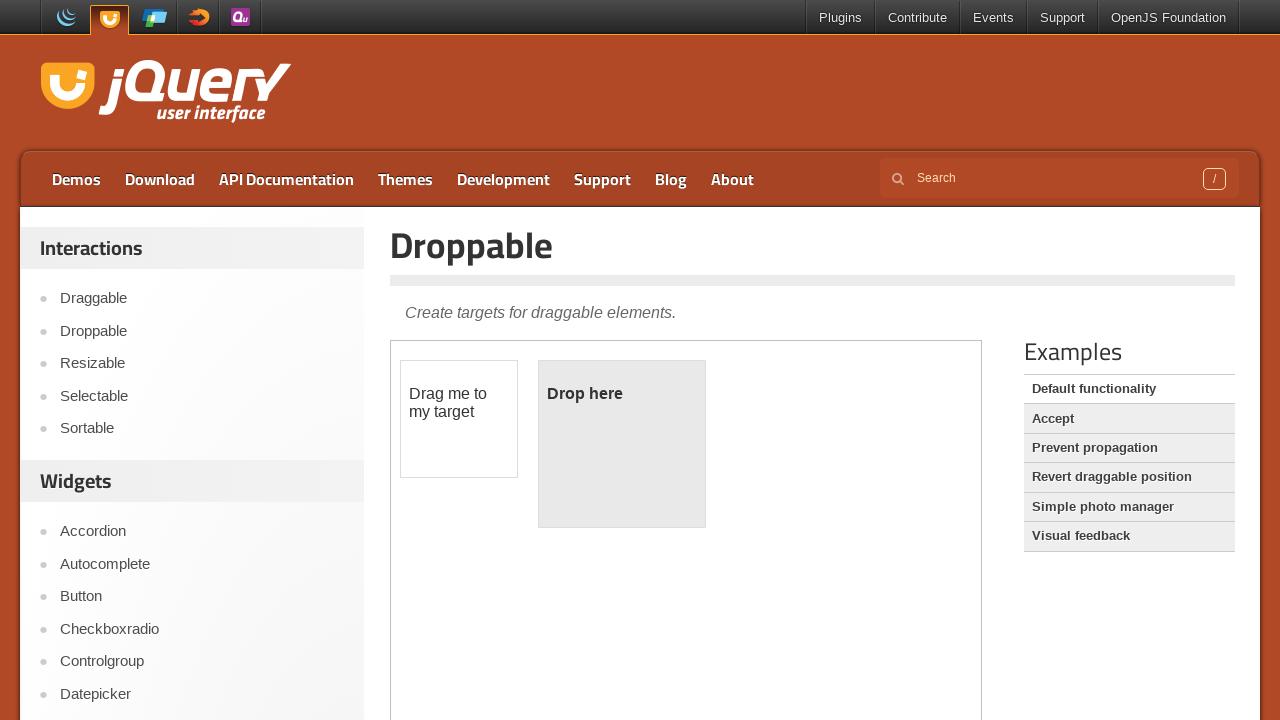

Located droppable element within iframe
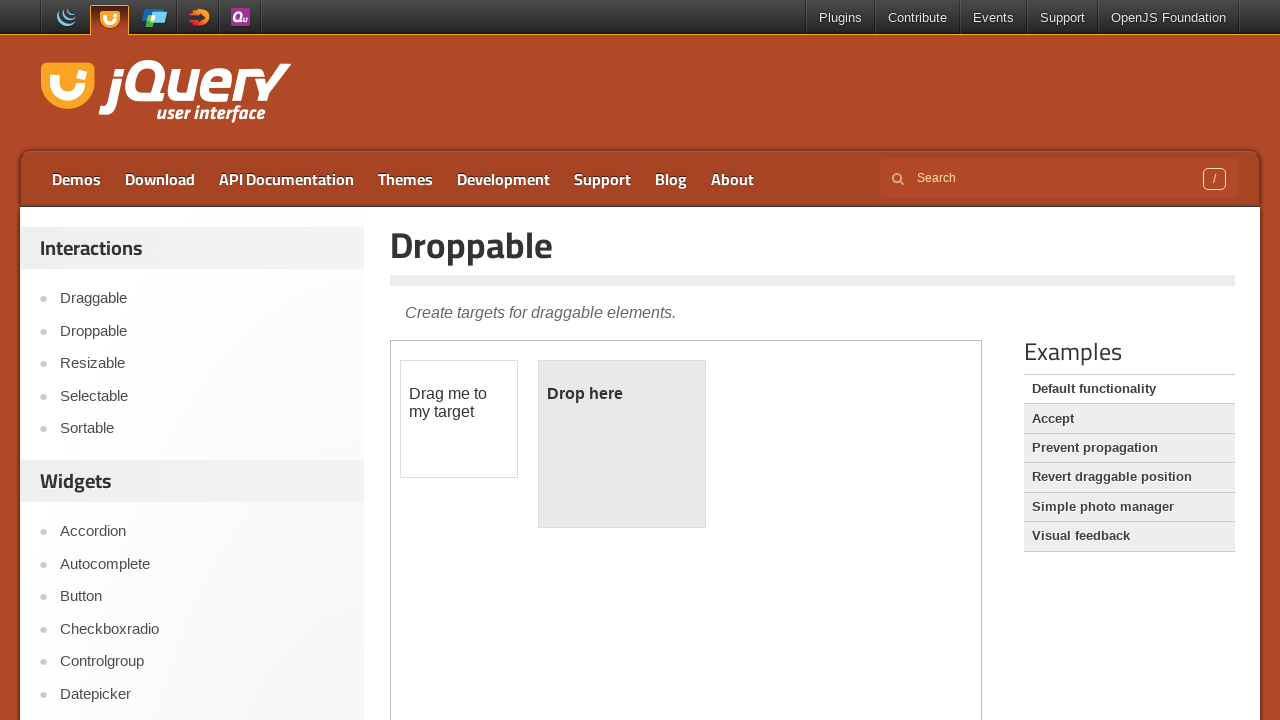

Dragged draggable element into droppable area at (622, 444)
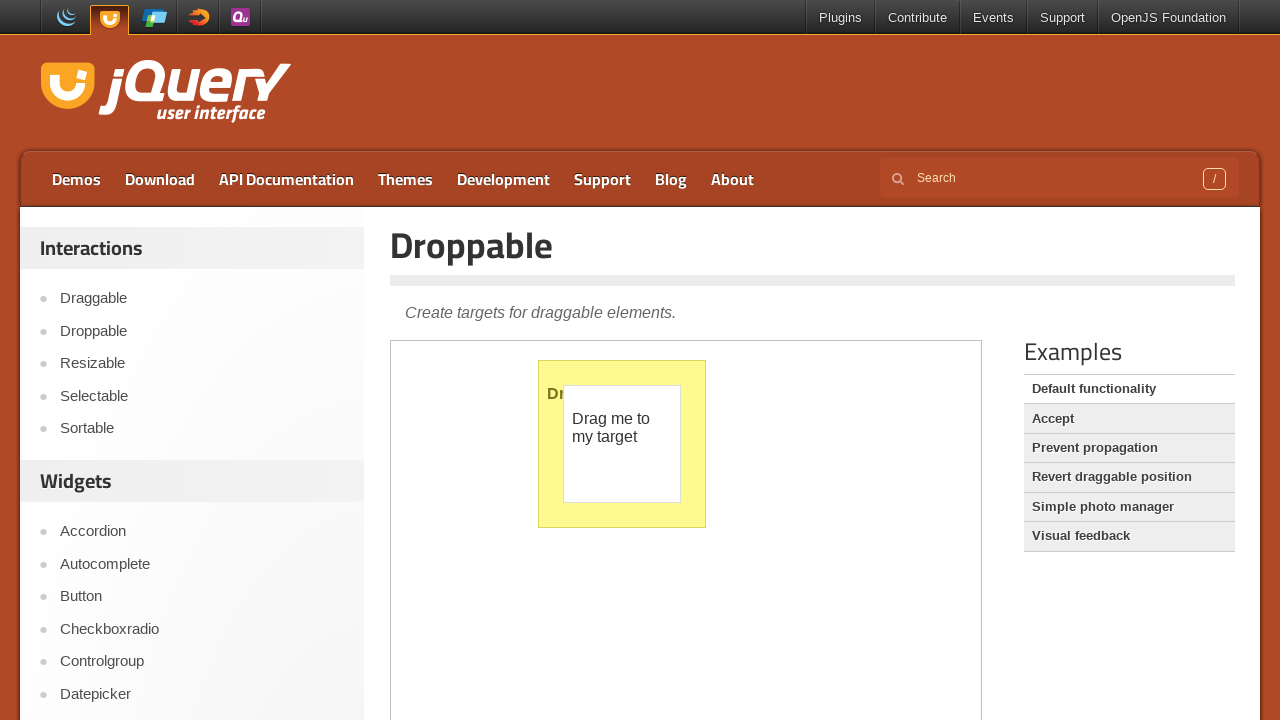

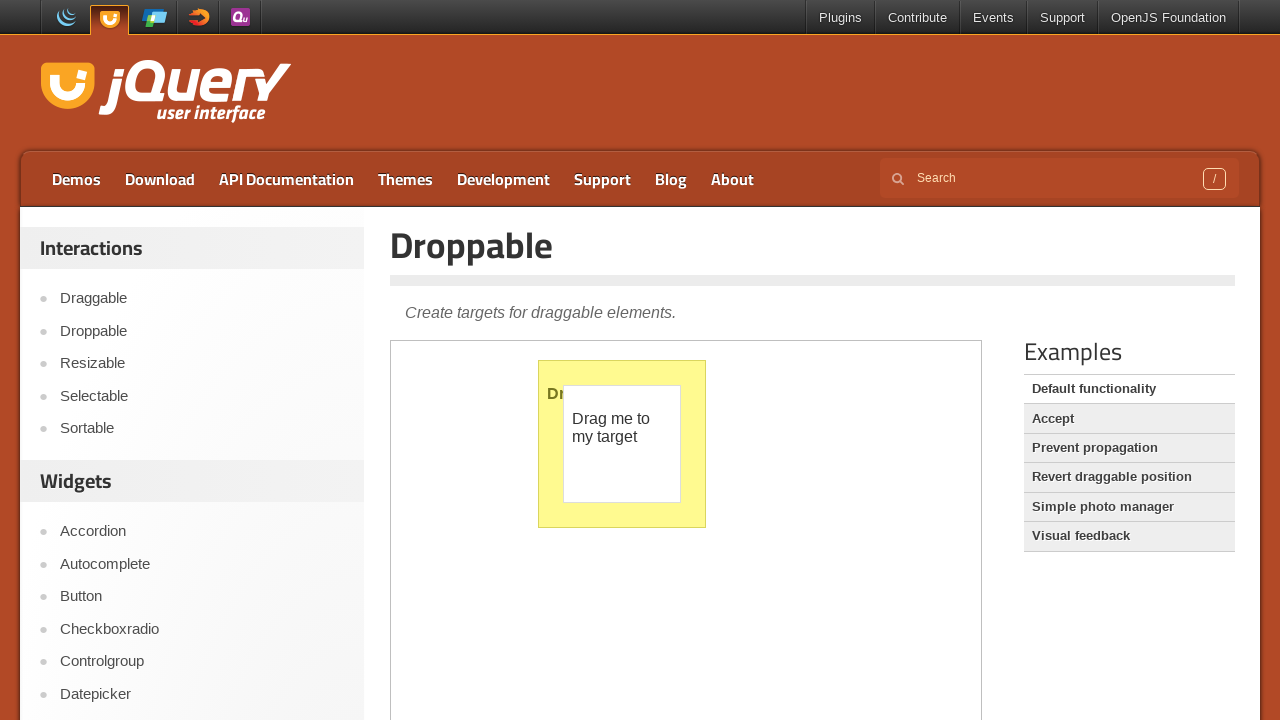